Tests form validation on a registration form by first submitting with invalid data to check error messages, then submitting with valid data

Starting URL: https://demoqa.com/automation-practice-form

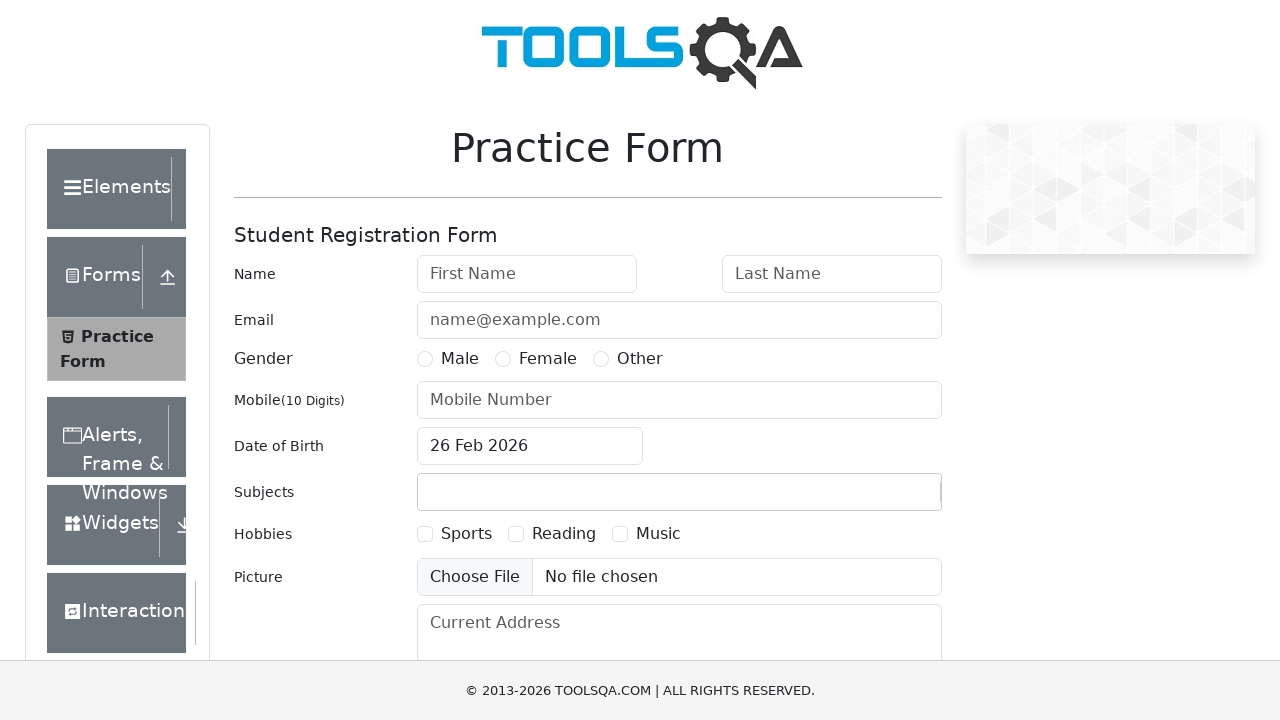

Filled email field with invalid email 'notanemail' on #userEmail
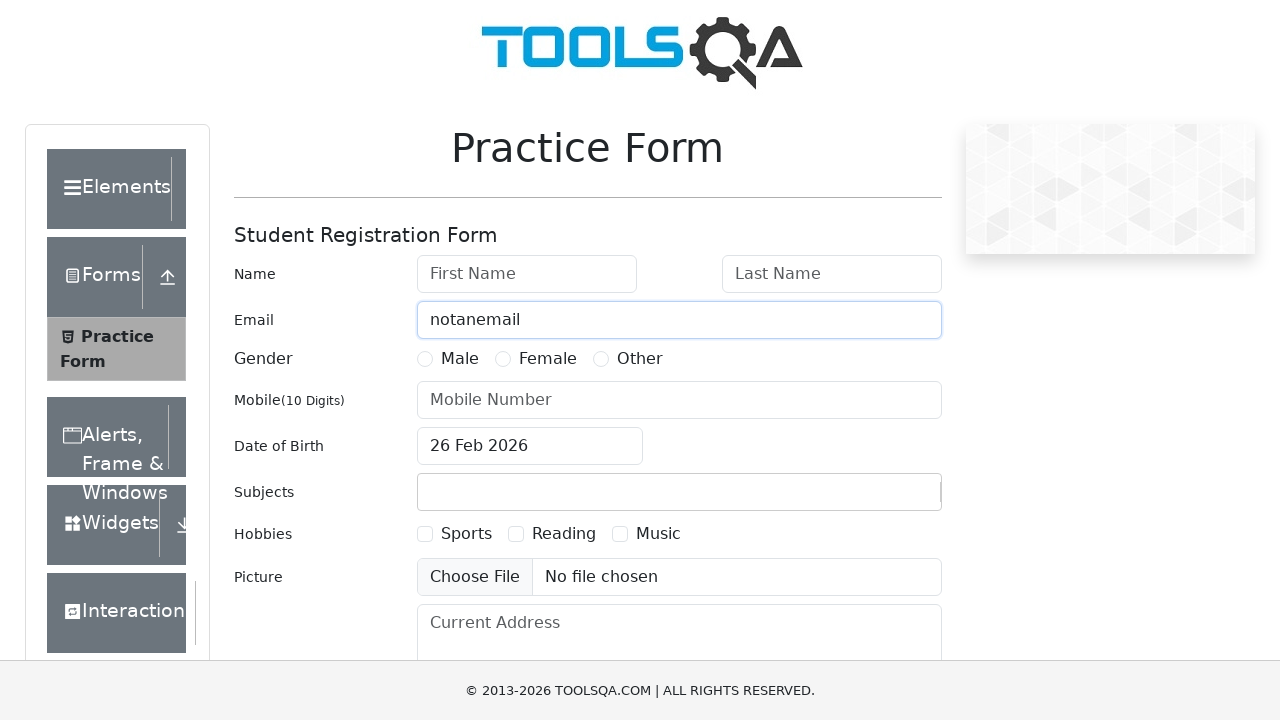

Filled phone number field with invalid number '123abc4567' on #userNumber
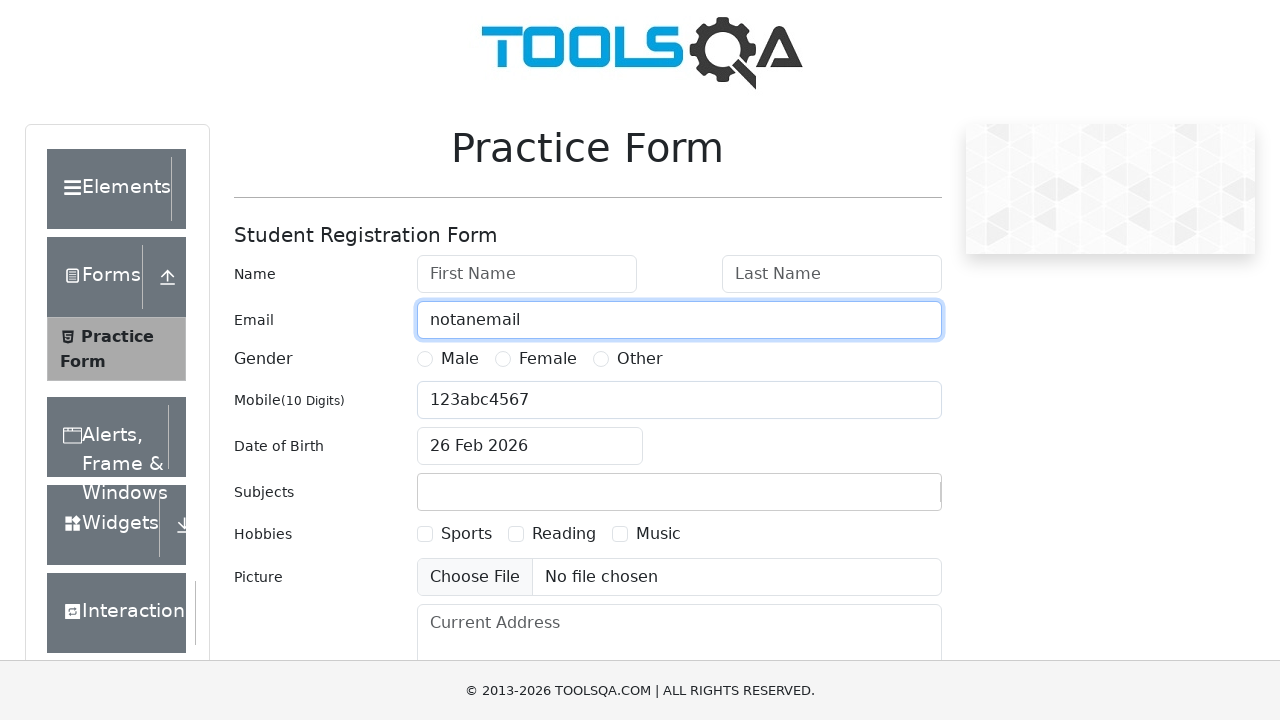

Clicked submit button with invalid form data at (885, 499) on #submit
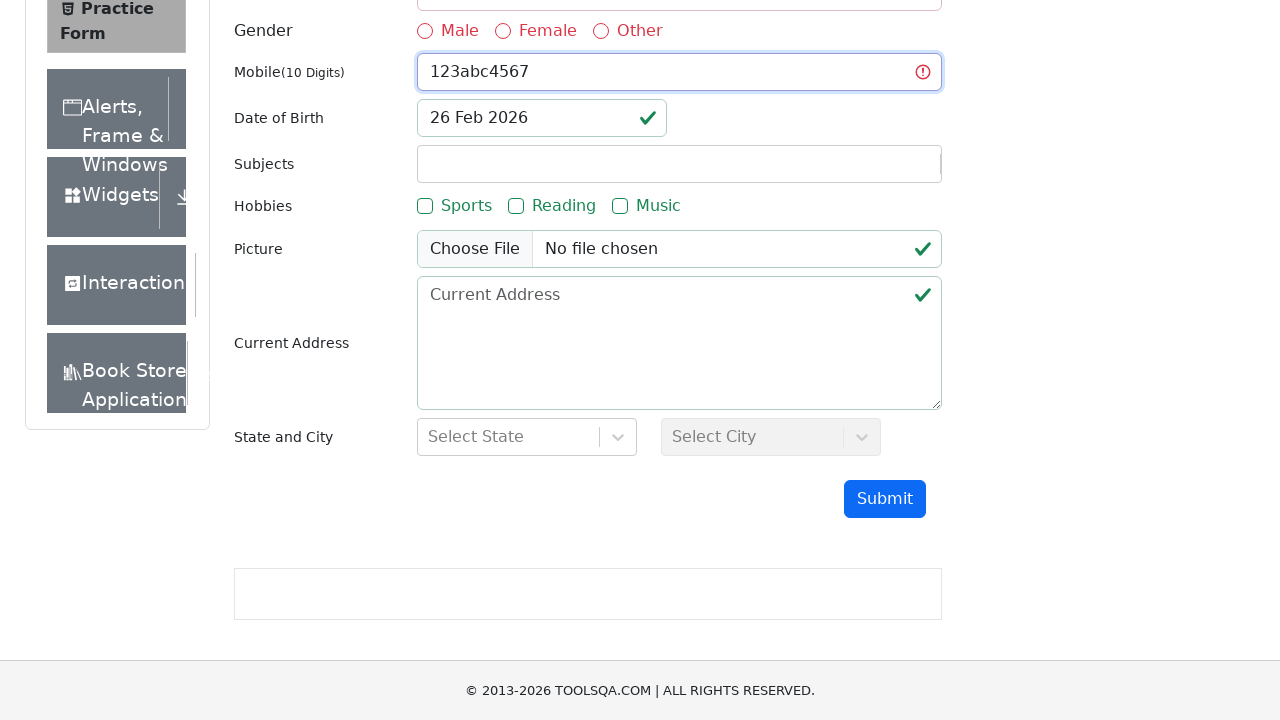

Waited for validation error messages to appear
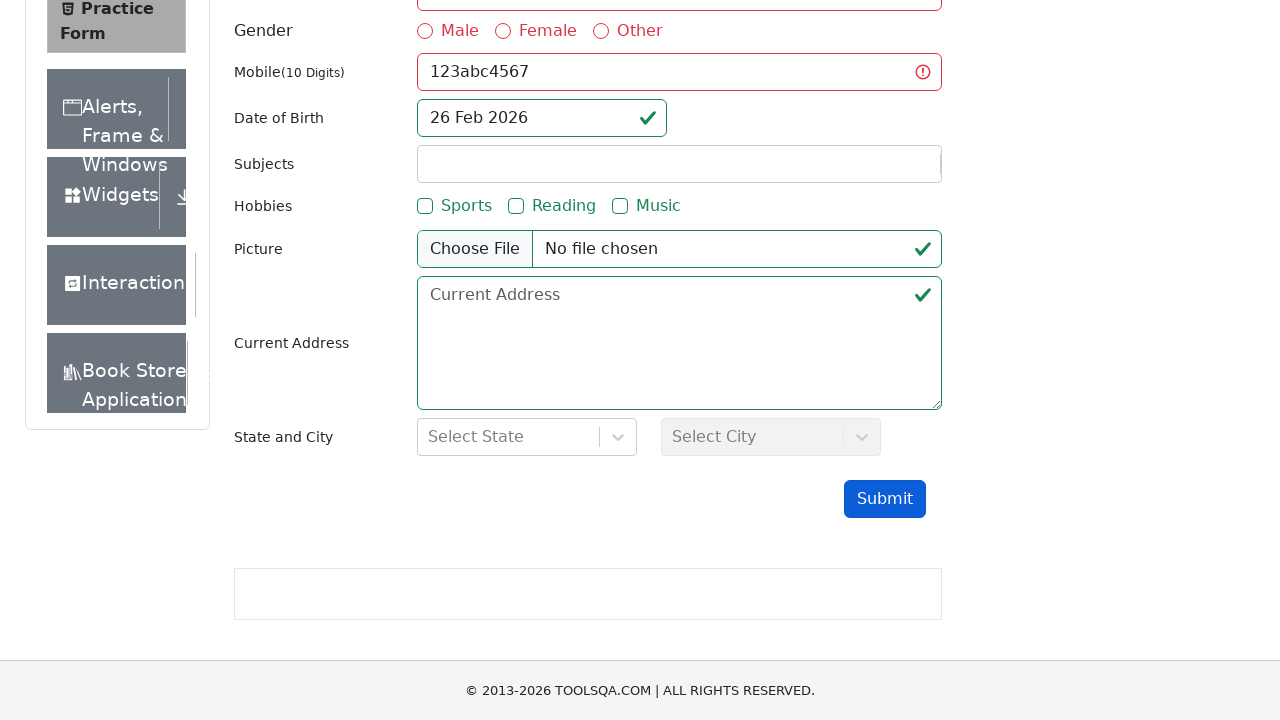

Filled first name field with 'John' on #firstName
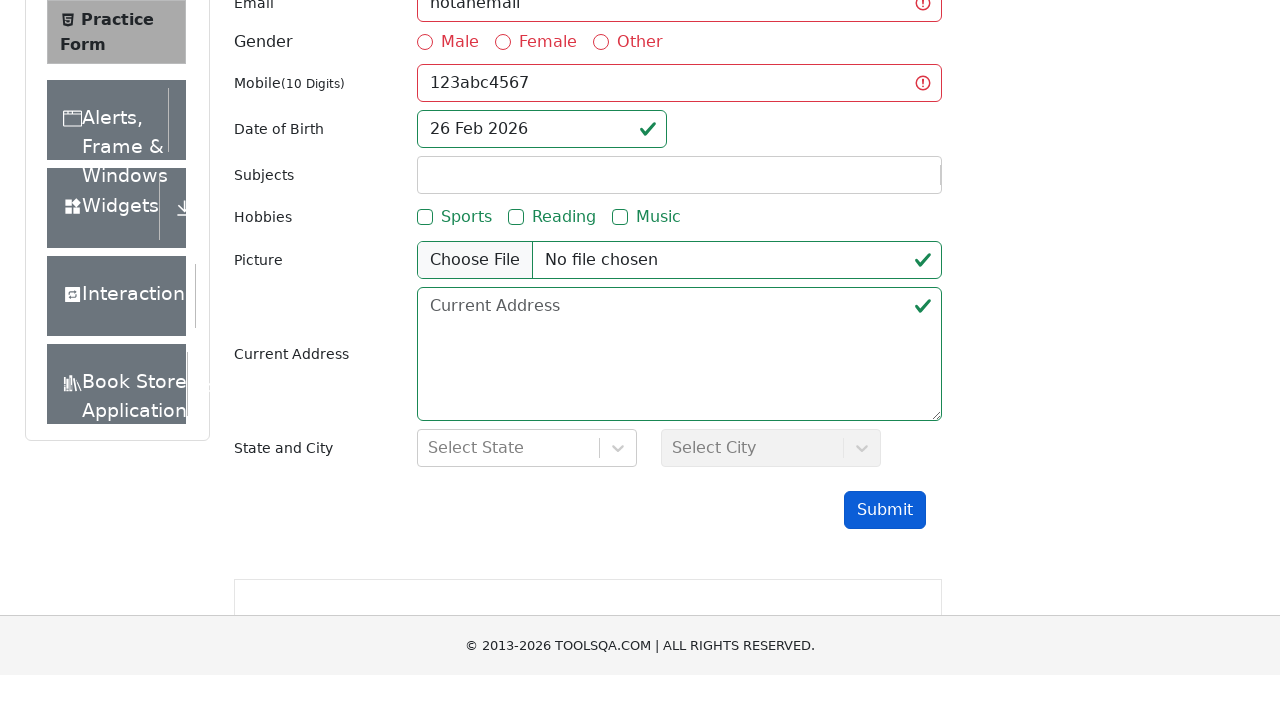

Filled last name field with 'Doe' on #lastName
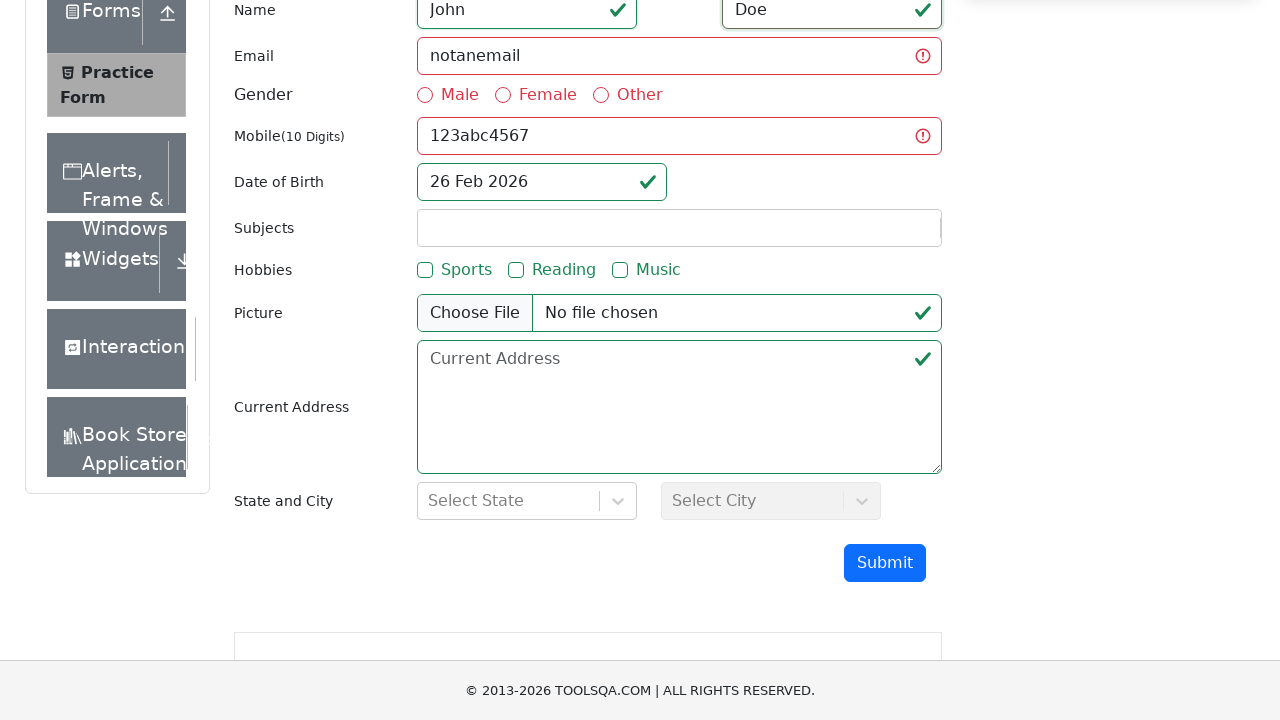

Filled email field with valid email 'john.doe@example.com' on #userEmail
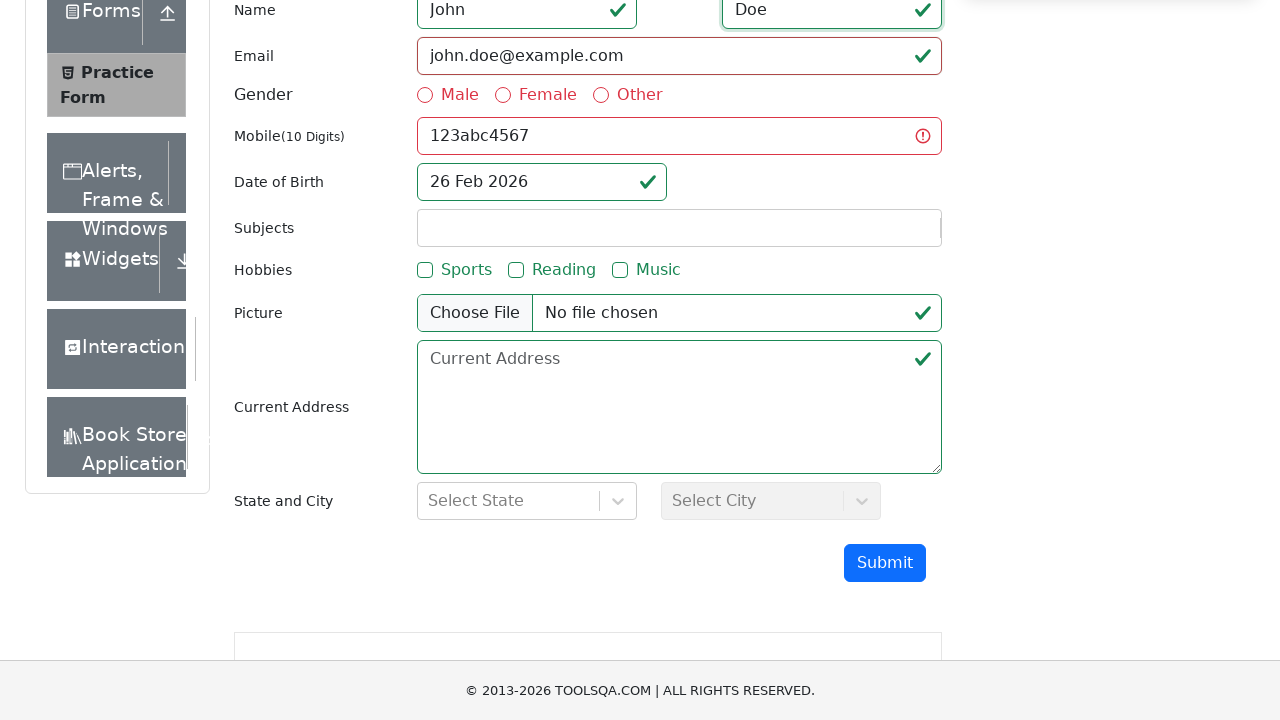

Selected gender radio button at (460, 95) on label[for='gender-radio-1']
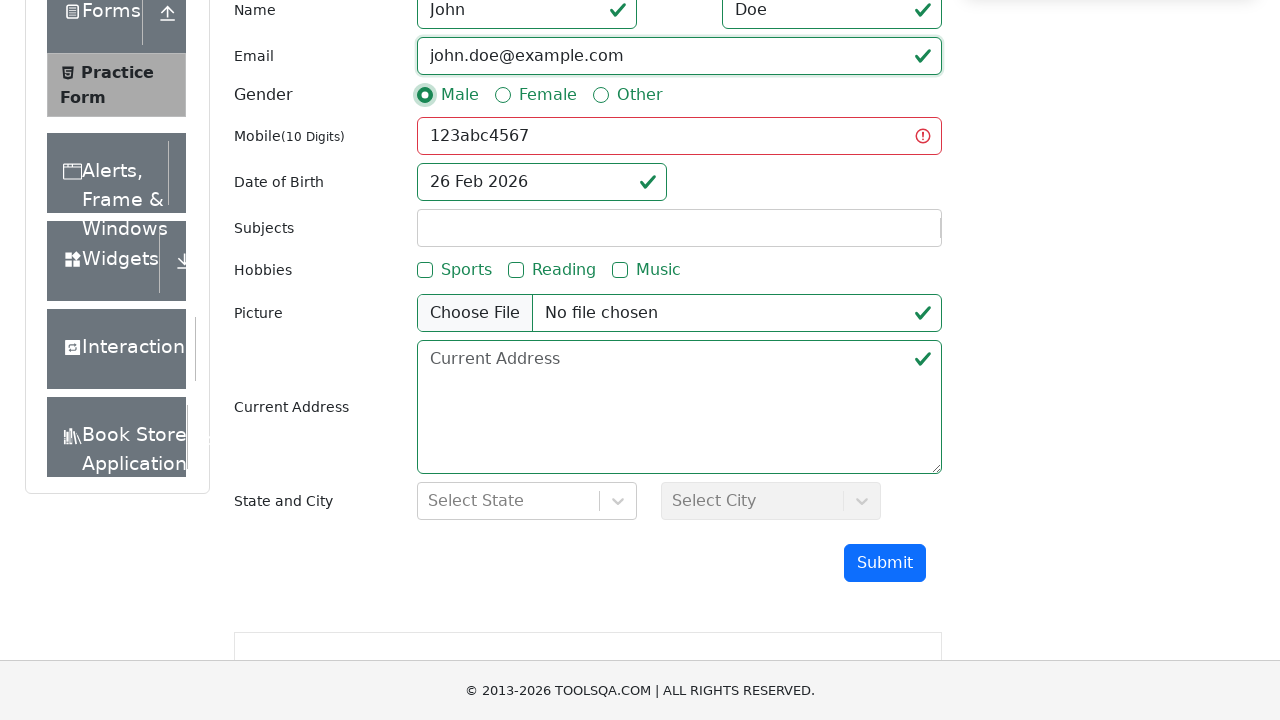

Filled phone number field with valid number '1234567890' on #userNumber
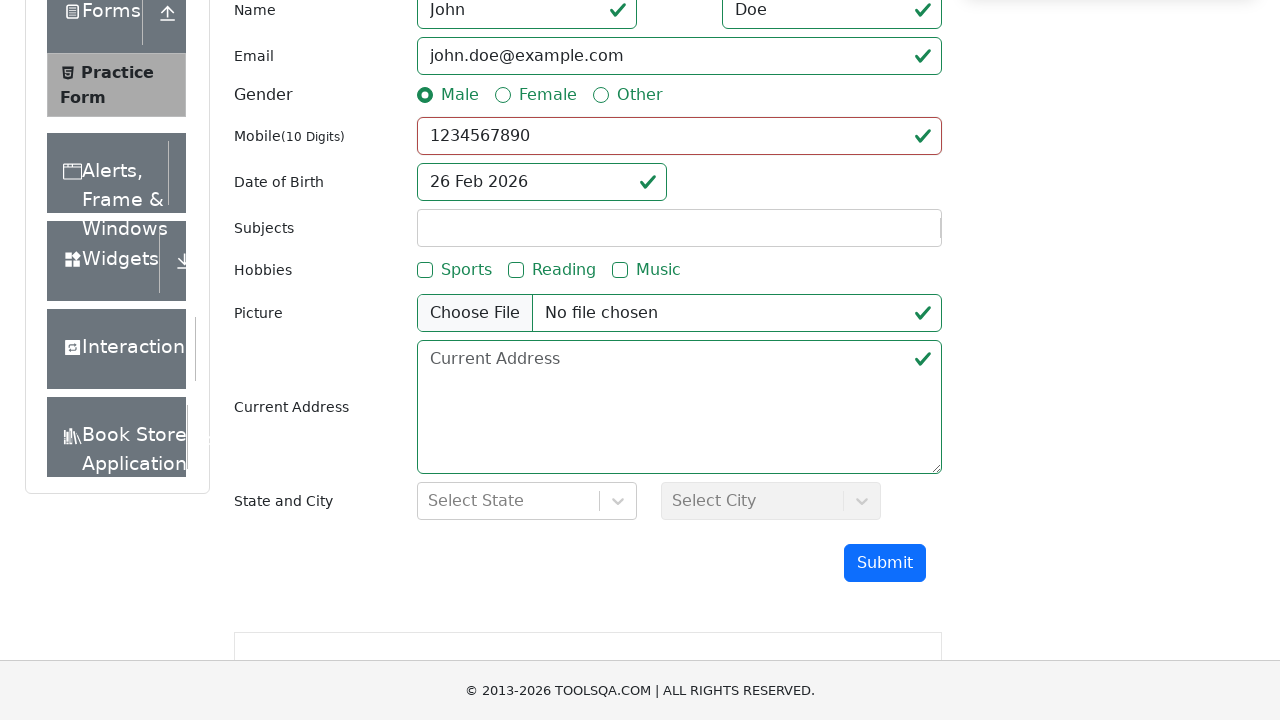

Clicked date of birth input field to open date picker at (542, 182) on #dateOfBirthInput
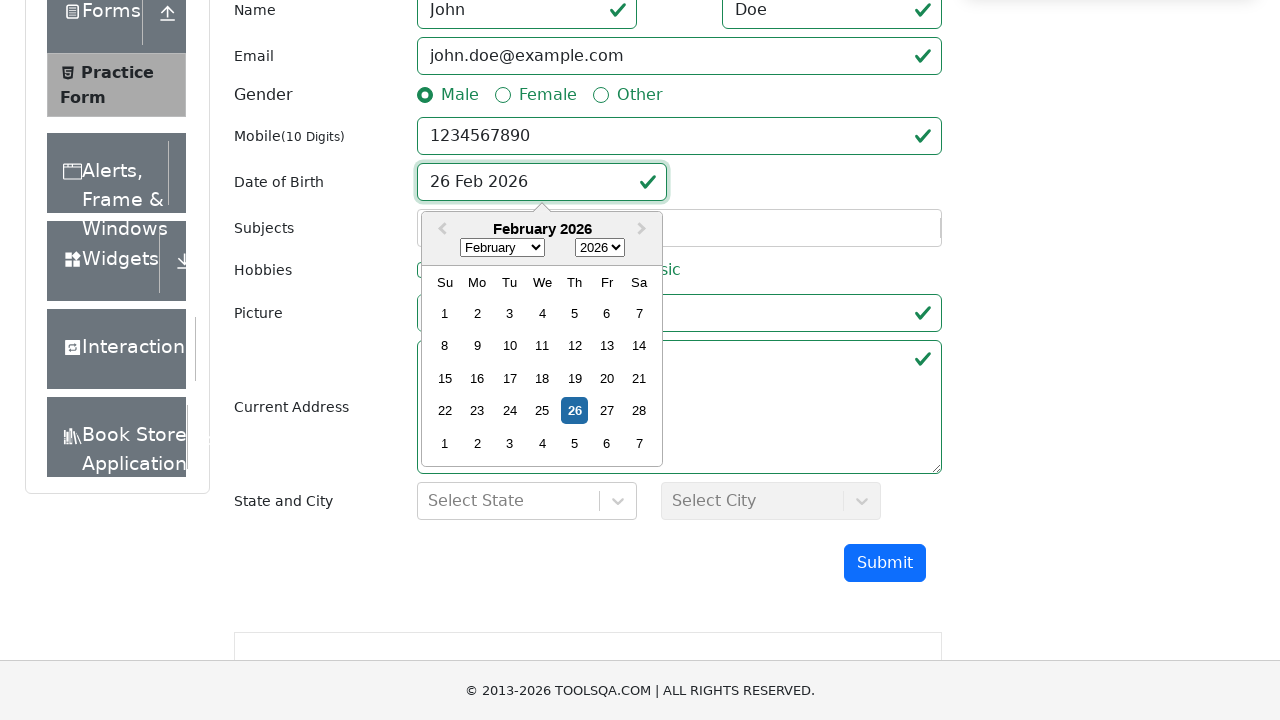

Selected month '5' (June) from date picker on .react-datepicker__month-select
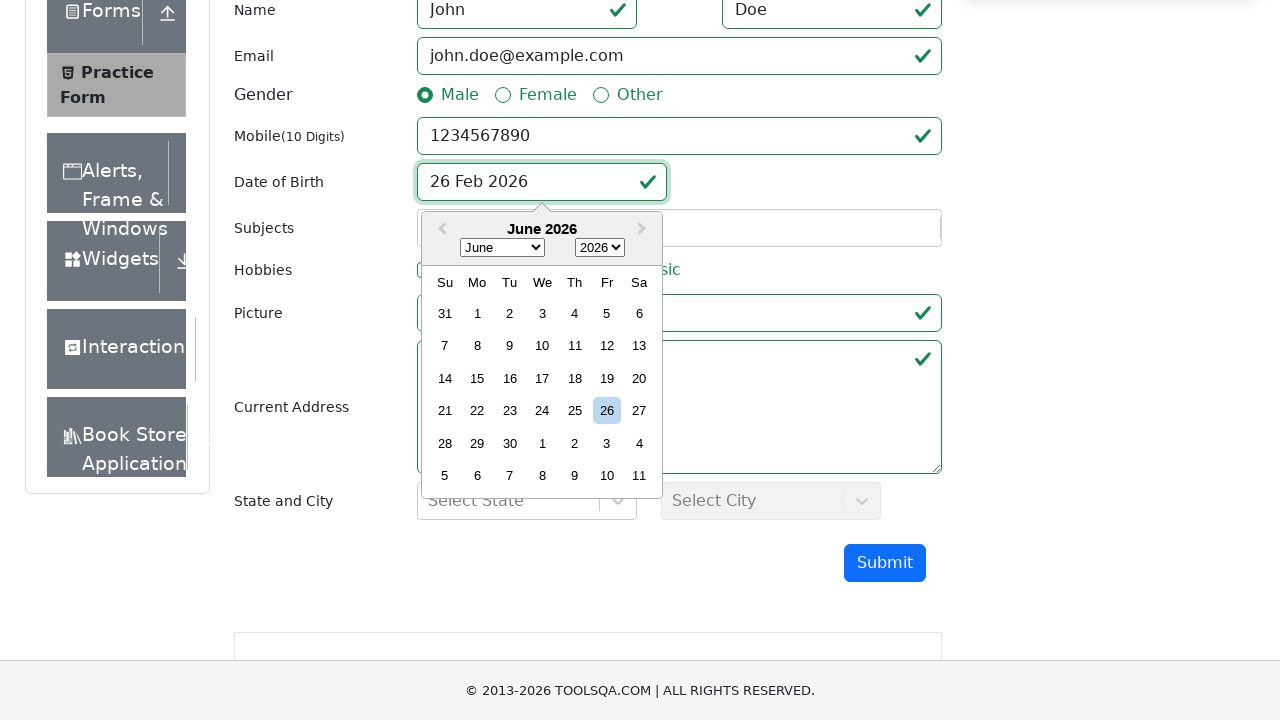

Selected year '1990' from date picker on .react-datepicker__year-select
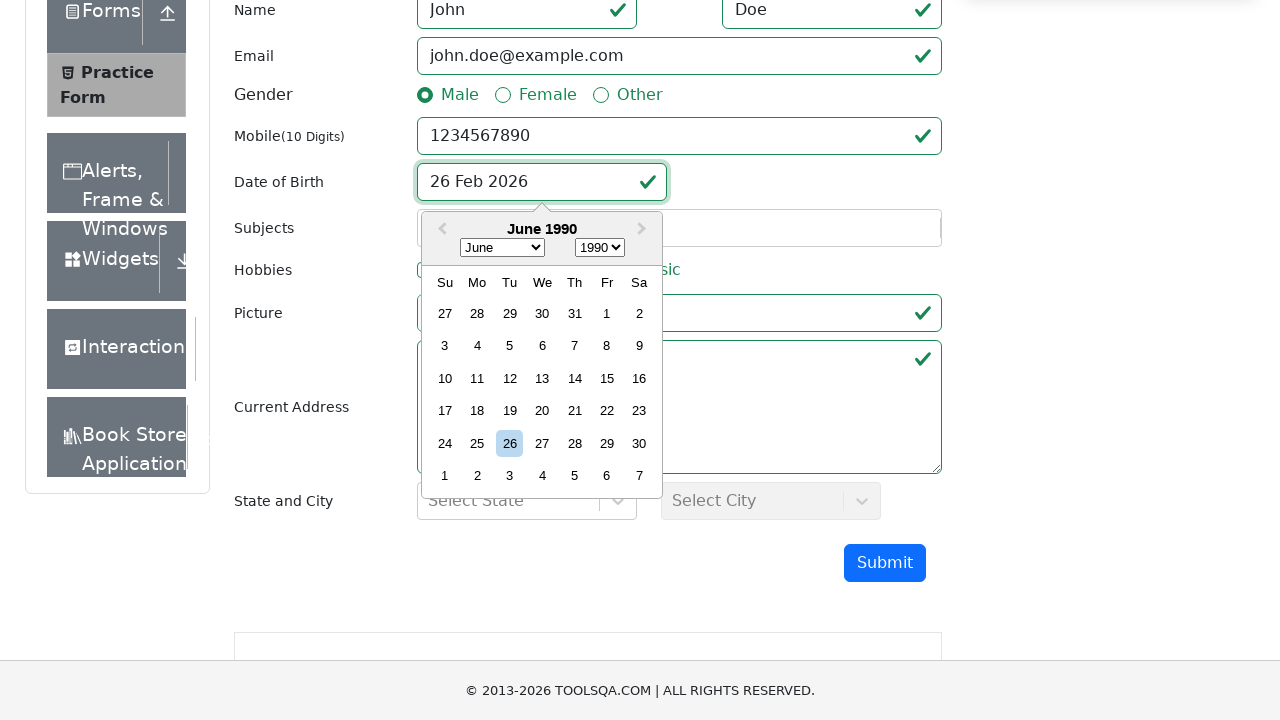

Selected day '15' from date picker at (607, 378) on .react-datepicker__day--015
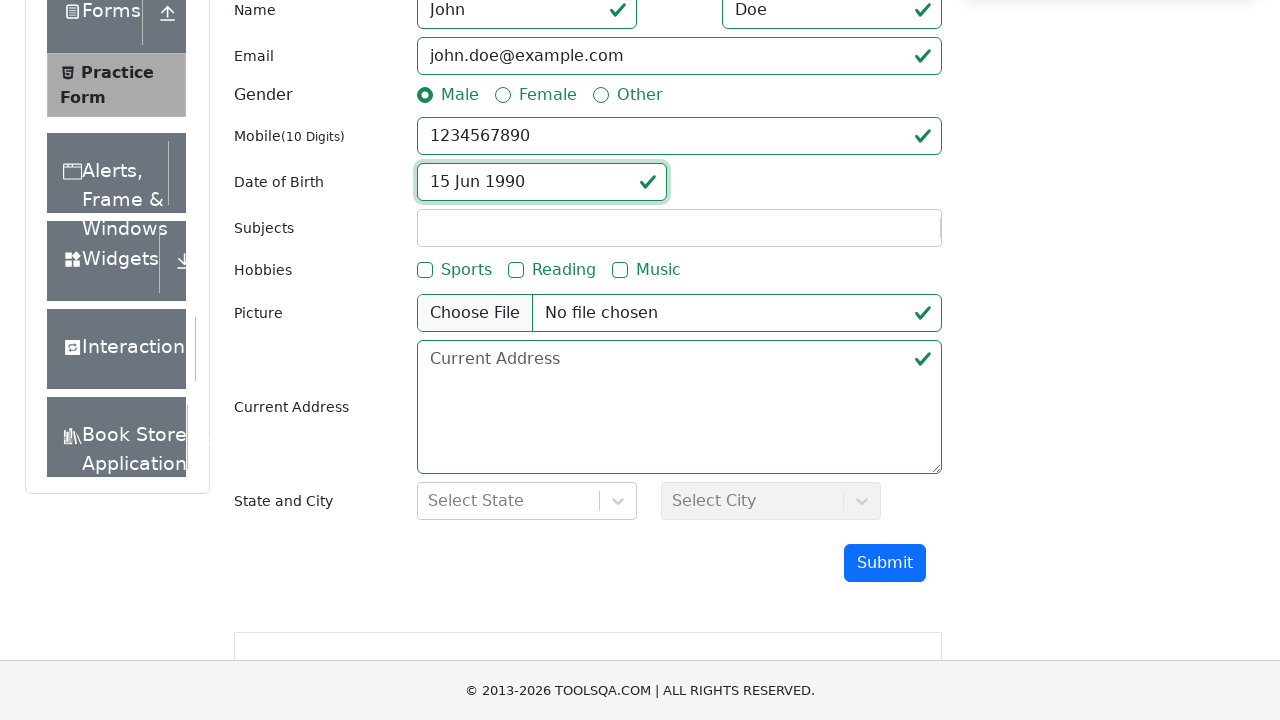

Filled subjects input with 'Maths' on #subjectsInput
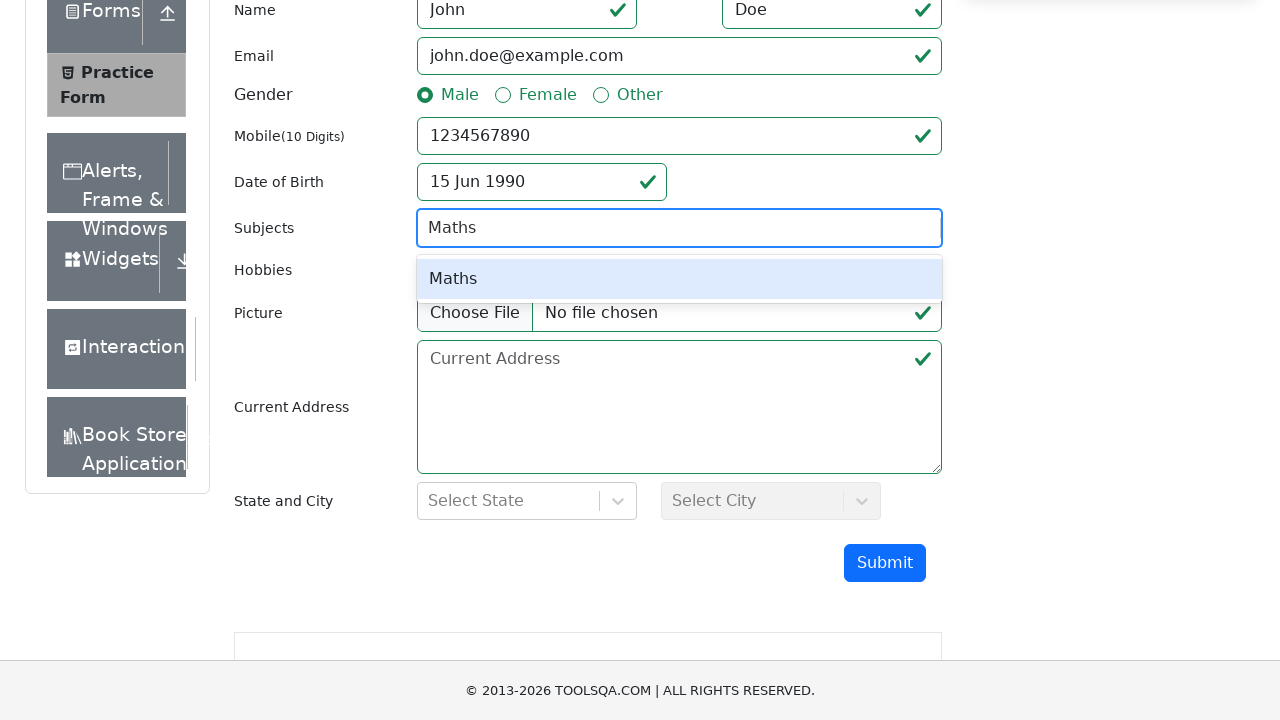

Pressed Enter to confirm subject selection on #subjectsInput
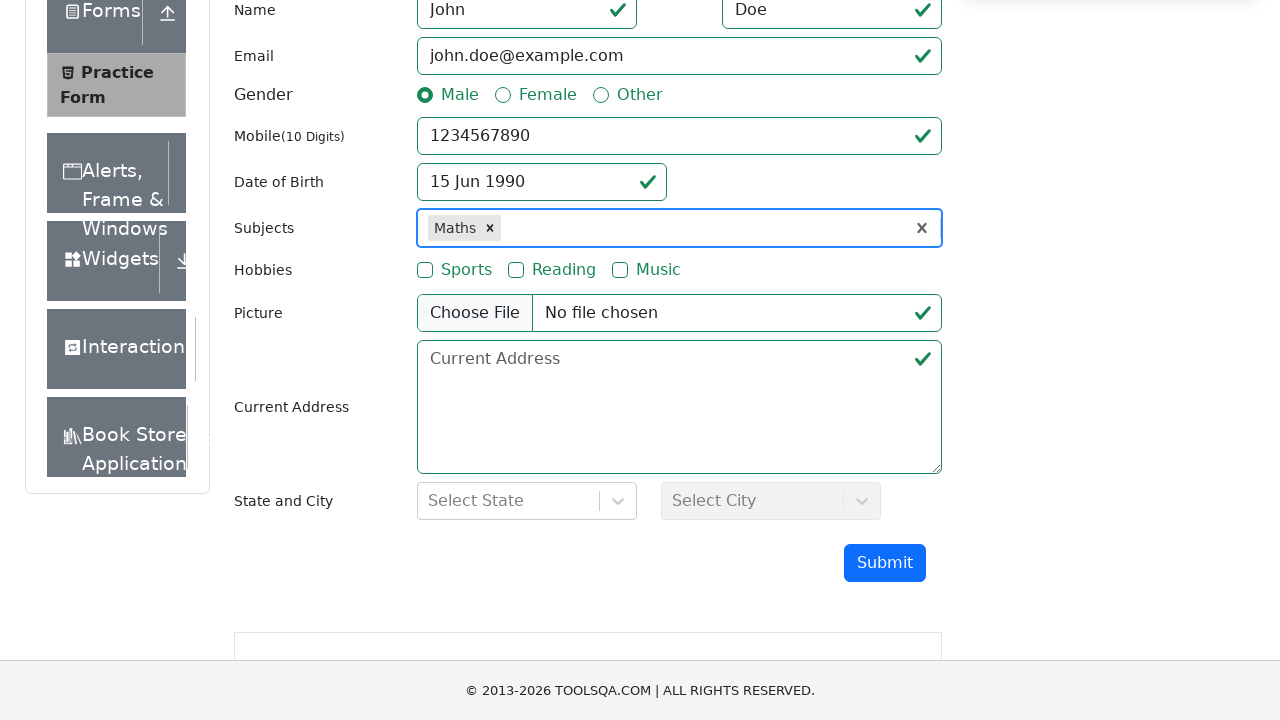

Checked hobbies checkbox at (466, 270) on label[for='hobbies-checkbox-1']
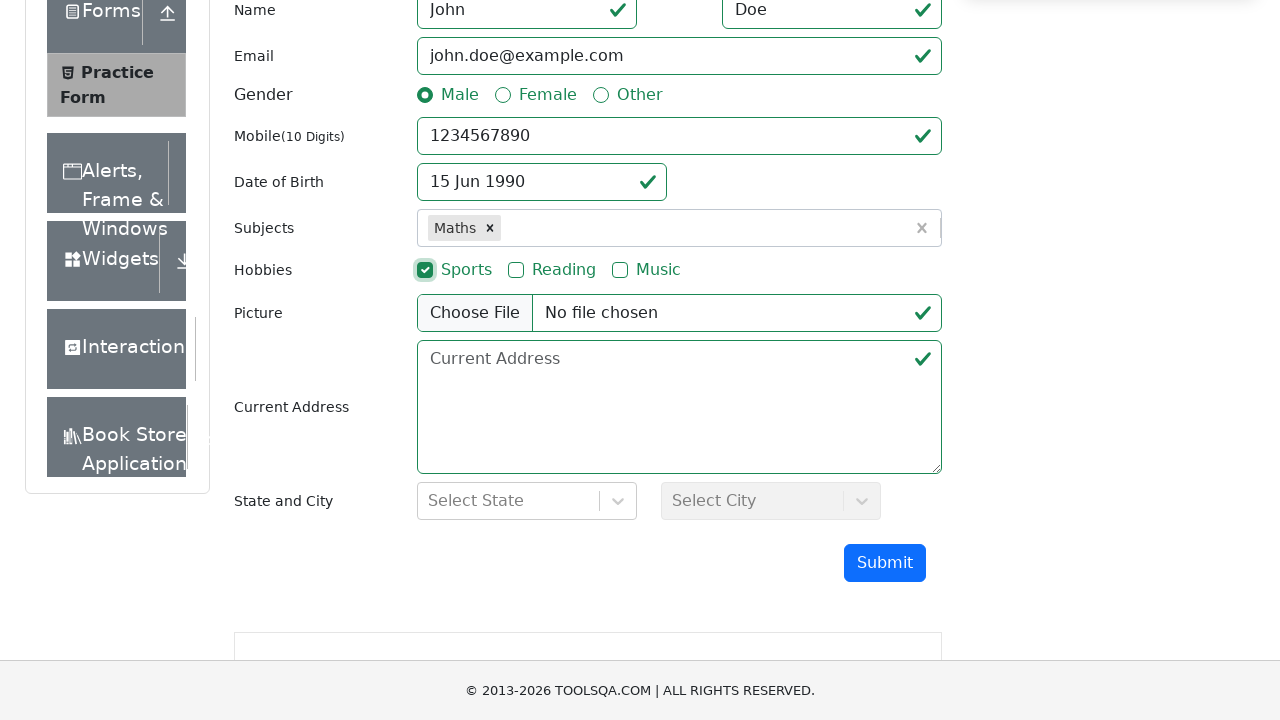

Filled current address field with '123 Test Street, Test City' on #currentAddress
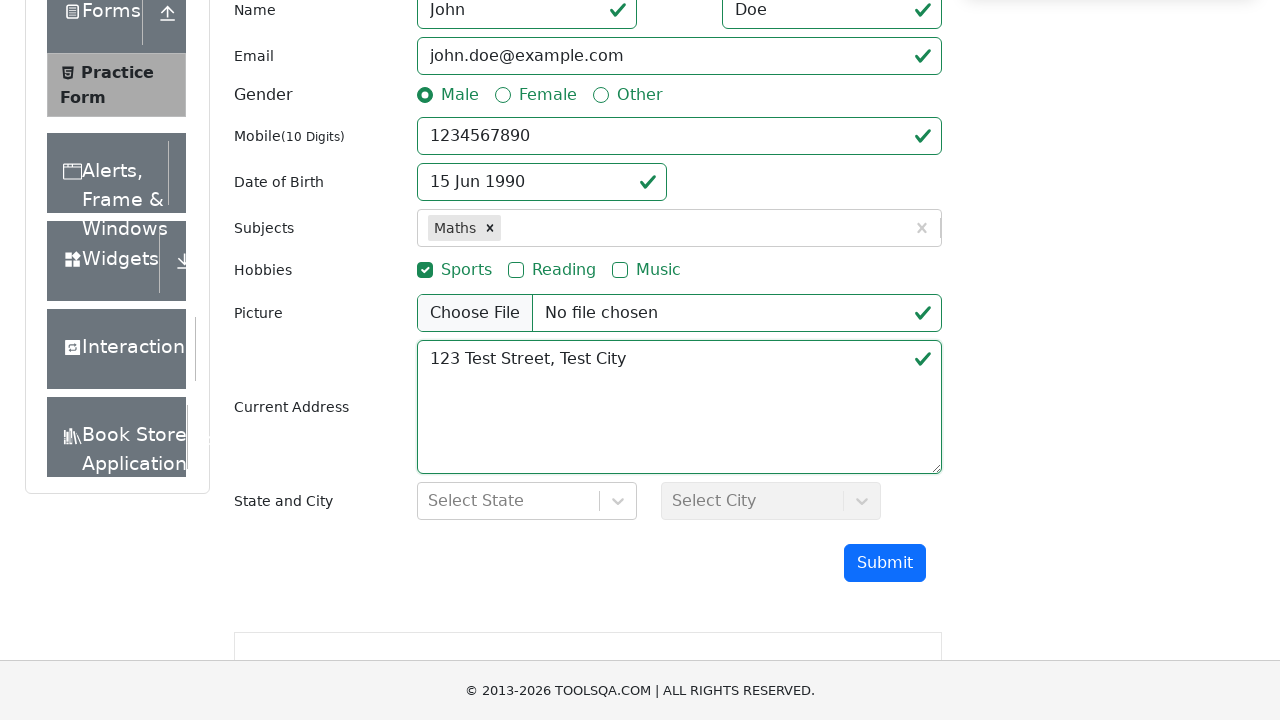

Clicked submit button with valid form data to complete registration at (885, 563) on #submit
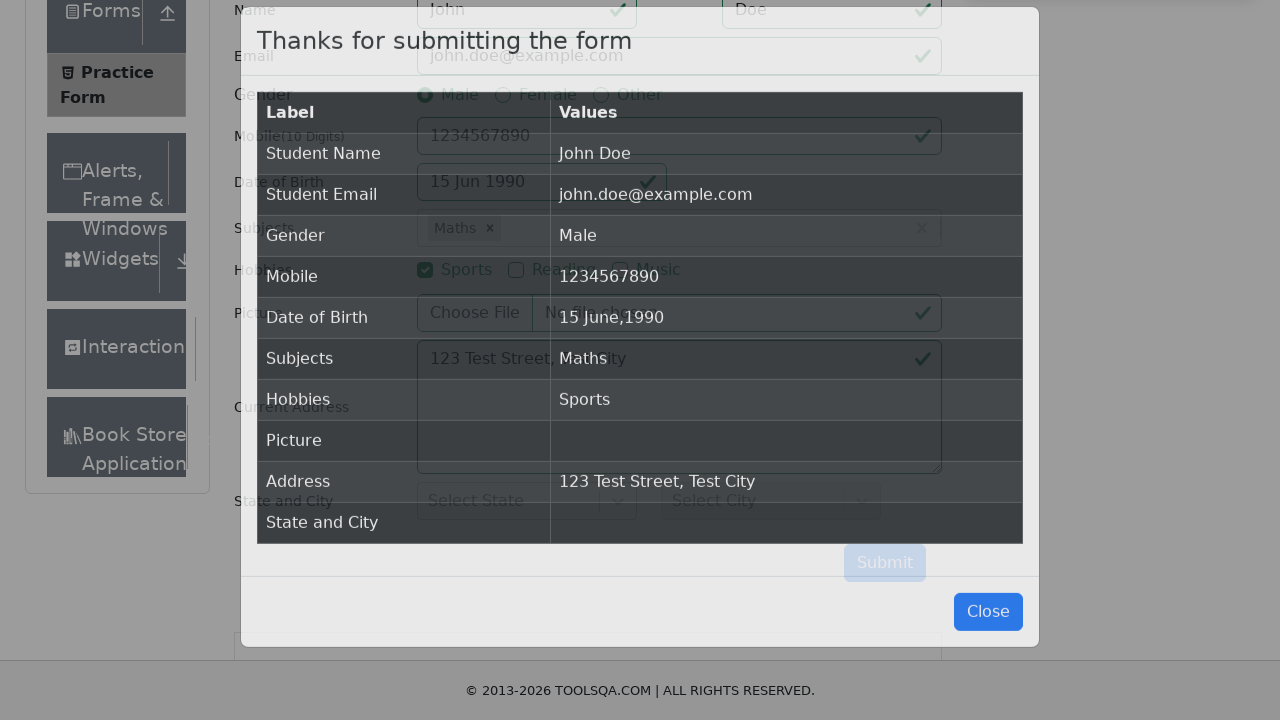

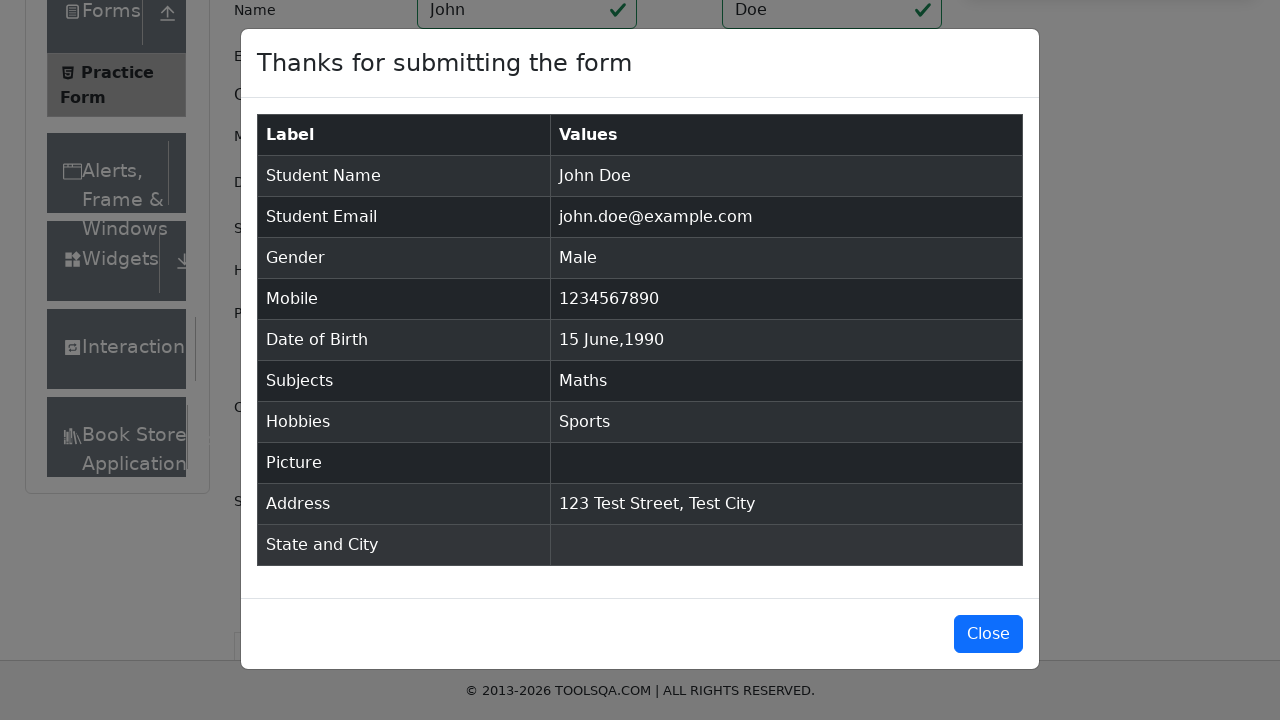